Tests iframe switching functionality on W3Schools by navigating to a JavaScript tryit page, switching to the result iframe, and clicking a button within the iframe.

Starting URL: https://www.w3schools.com/js/tryit.asp?filename=tryjs_myfirst

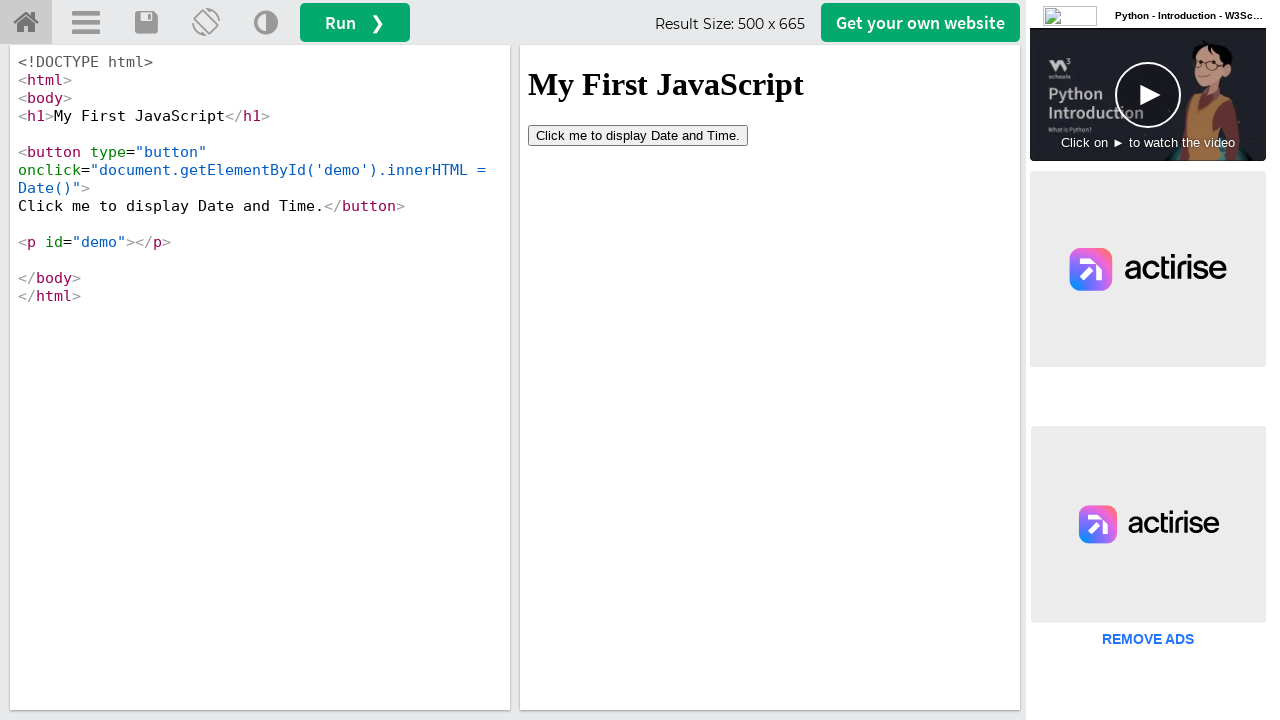

Located the iframeResult iframe
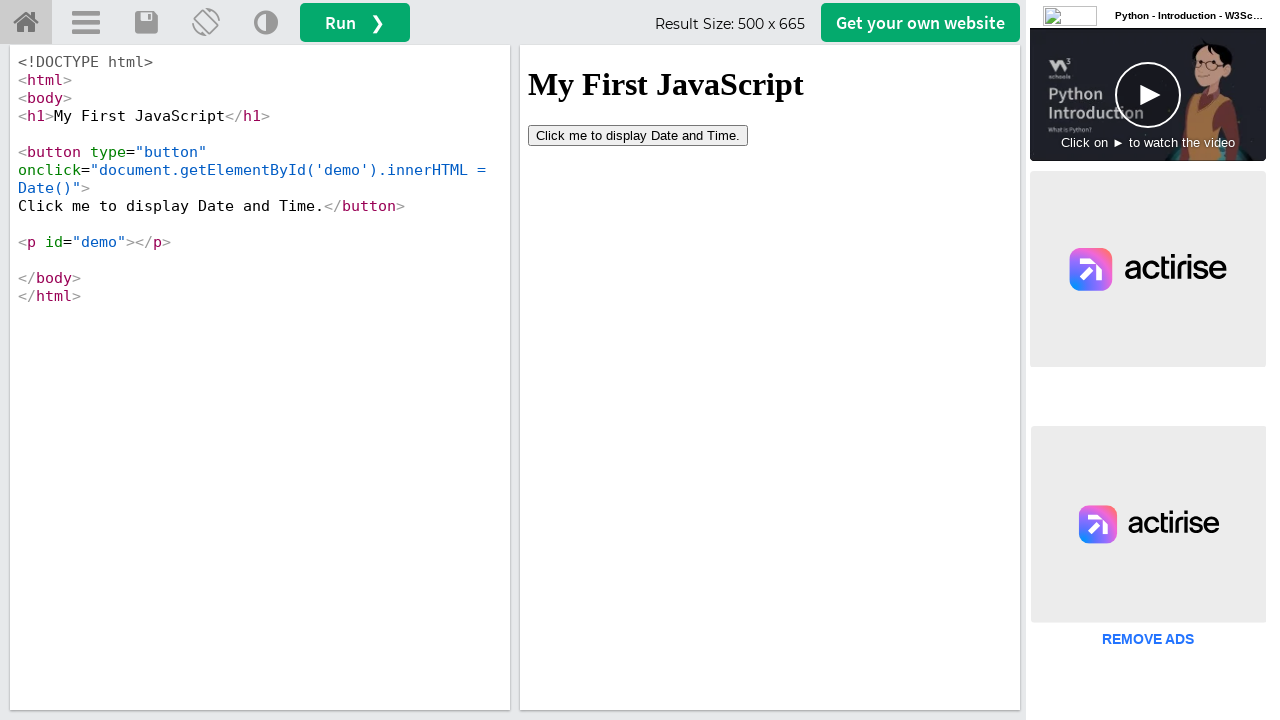

Clicked button inside the iframe at (638, 135) on #iframeResult >> internal:control=enter-frame >> button[type='button']
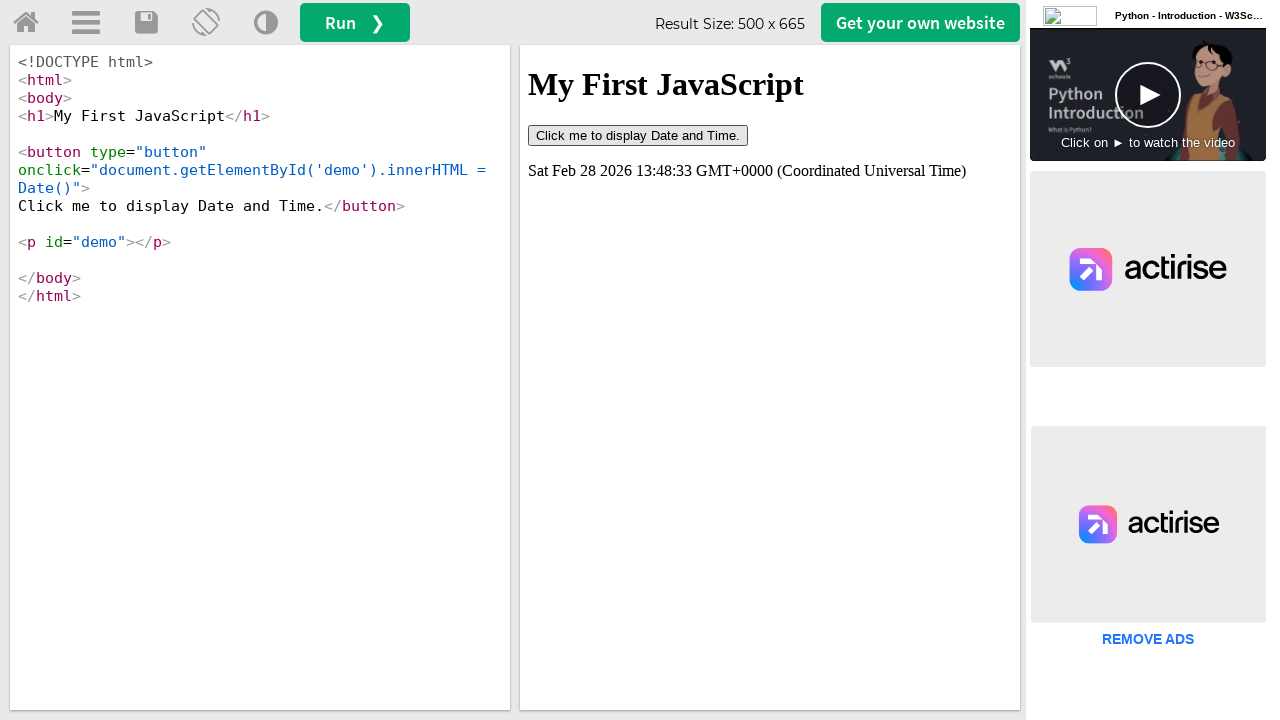

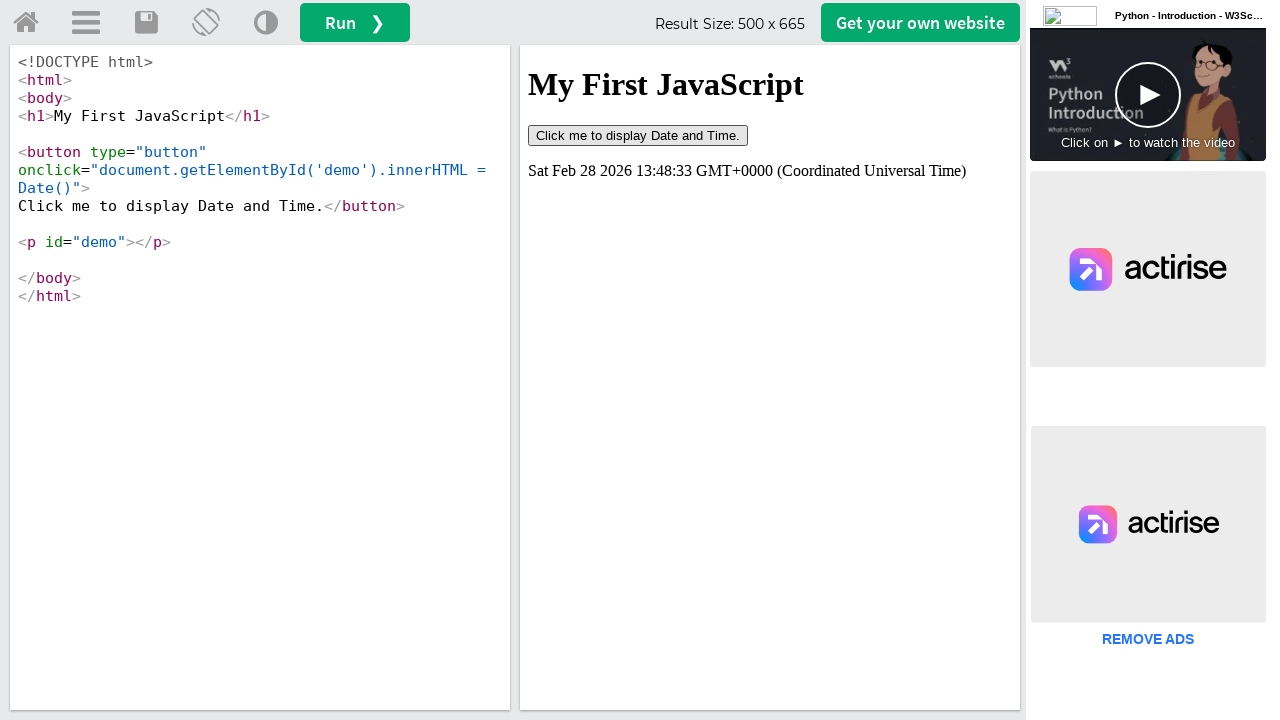